Tests the Marketing Strategy page by clicking navigation link and verifying logo and navigation elements are present

Starting URL: https://final-group-project-team-a-5761.vercel.app/

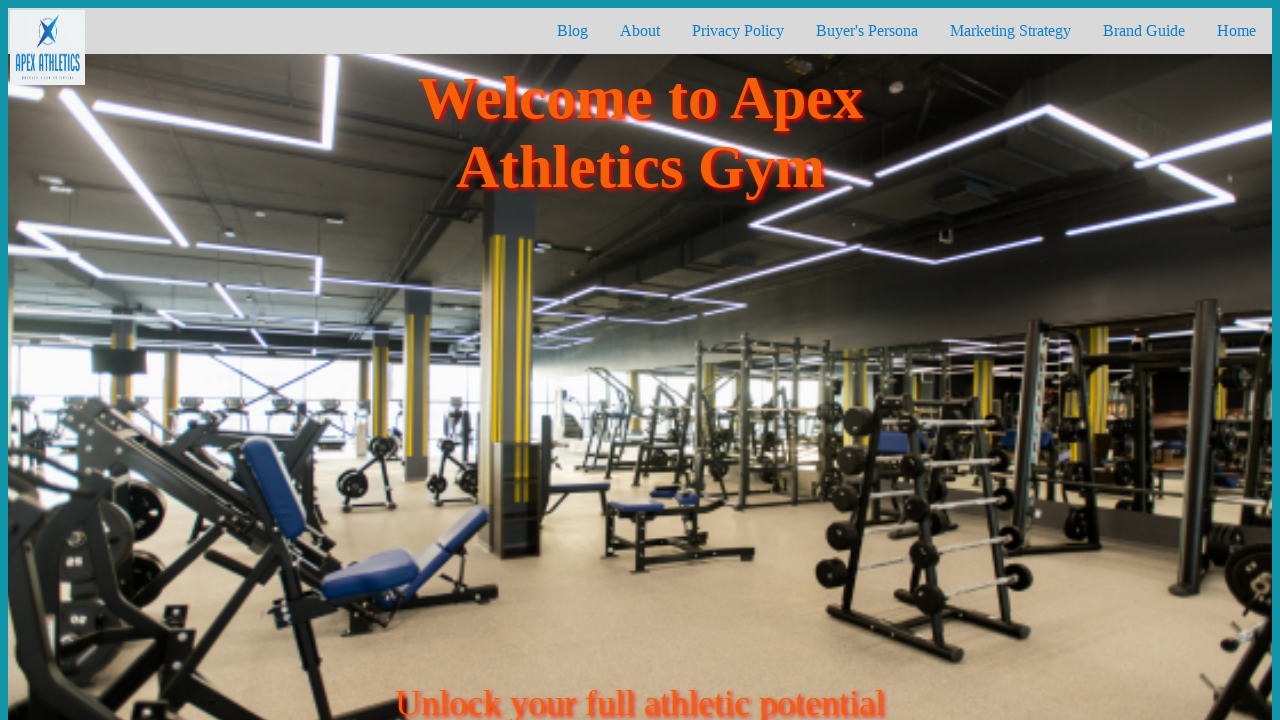

Clicked Marketing Strategy navigation link at (1010, 31) on nav a[href="/marketing_strategy"]
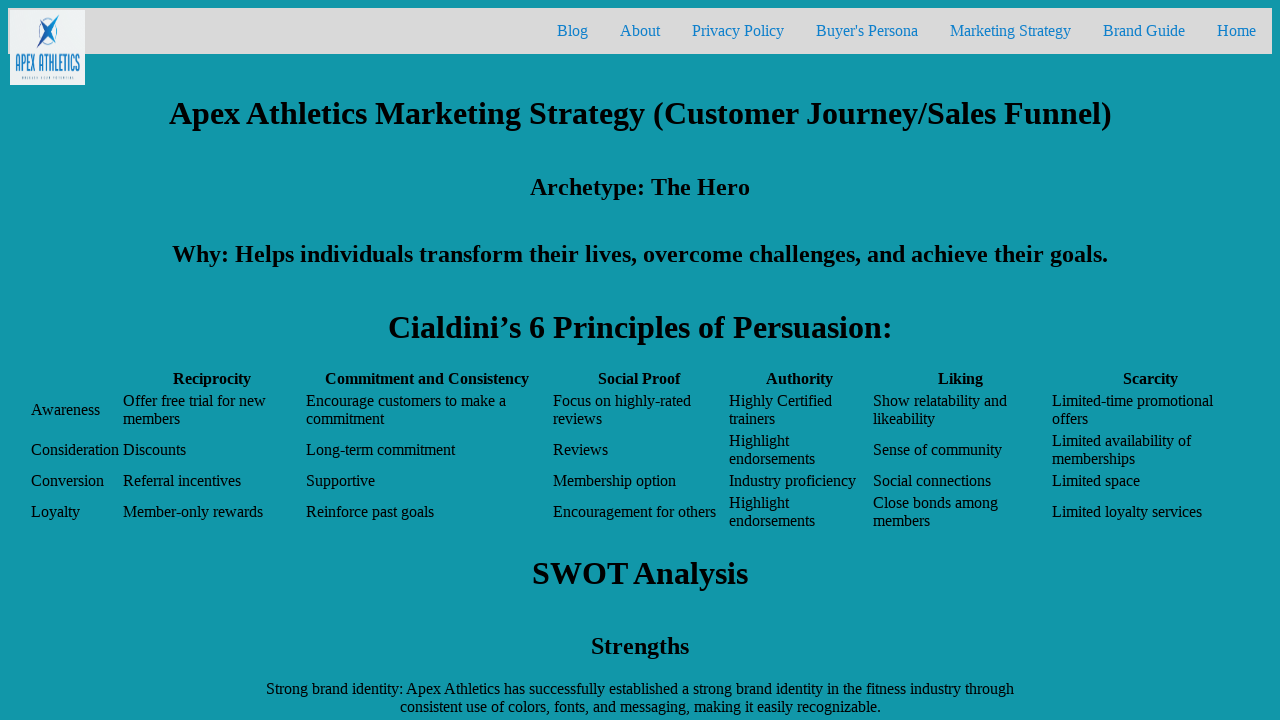

Waited for page content to load
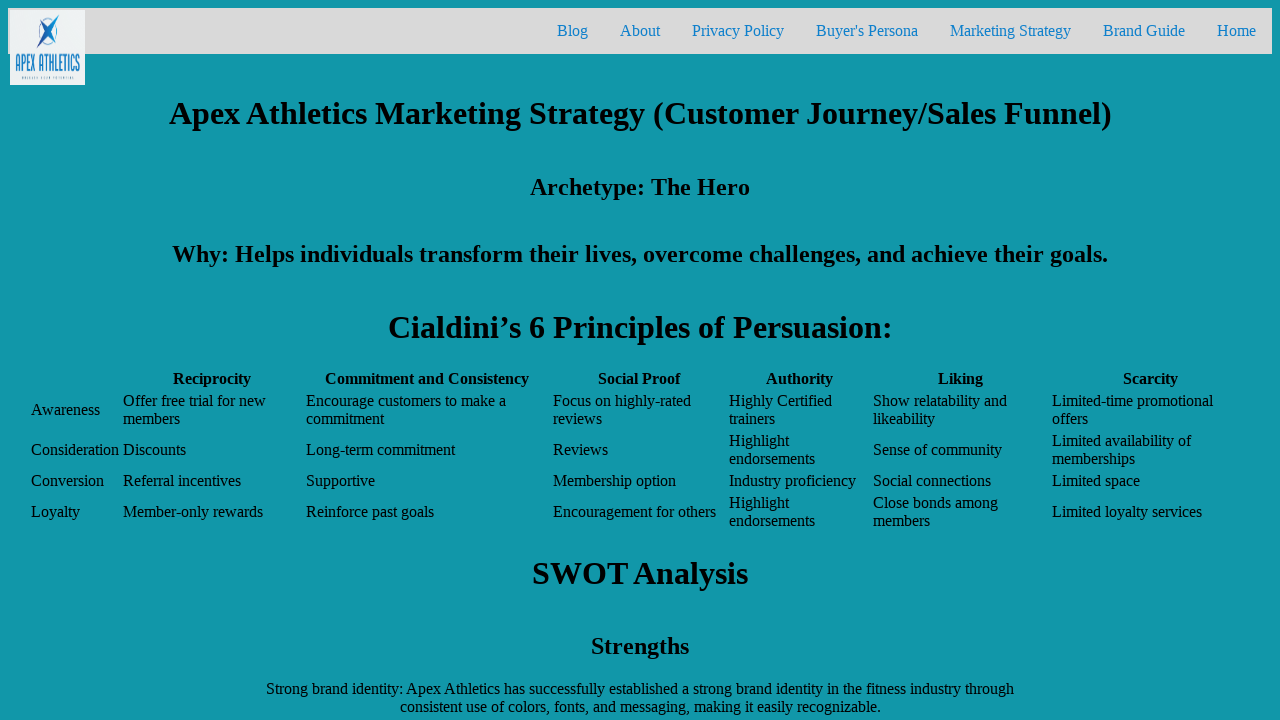

Verified logo element is present on page
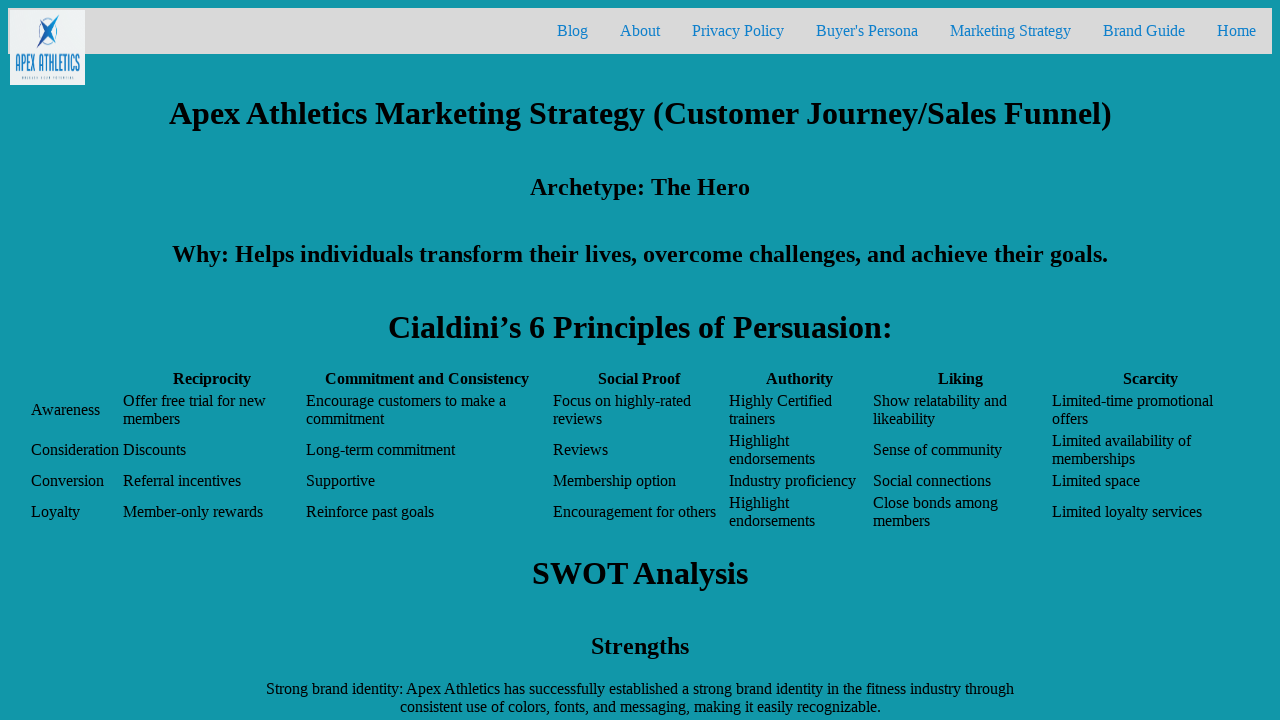

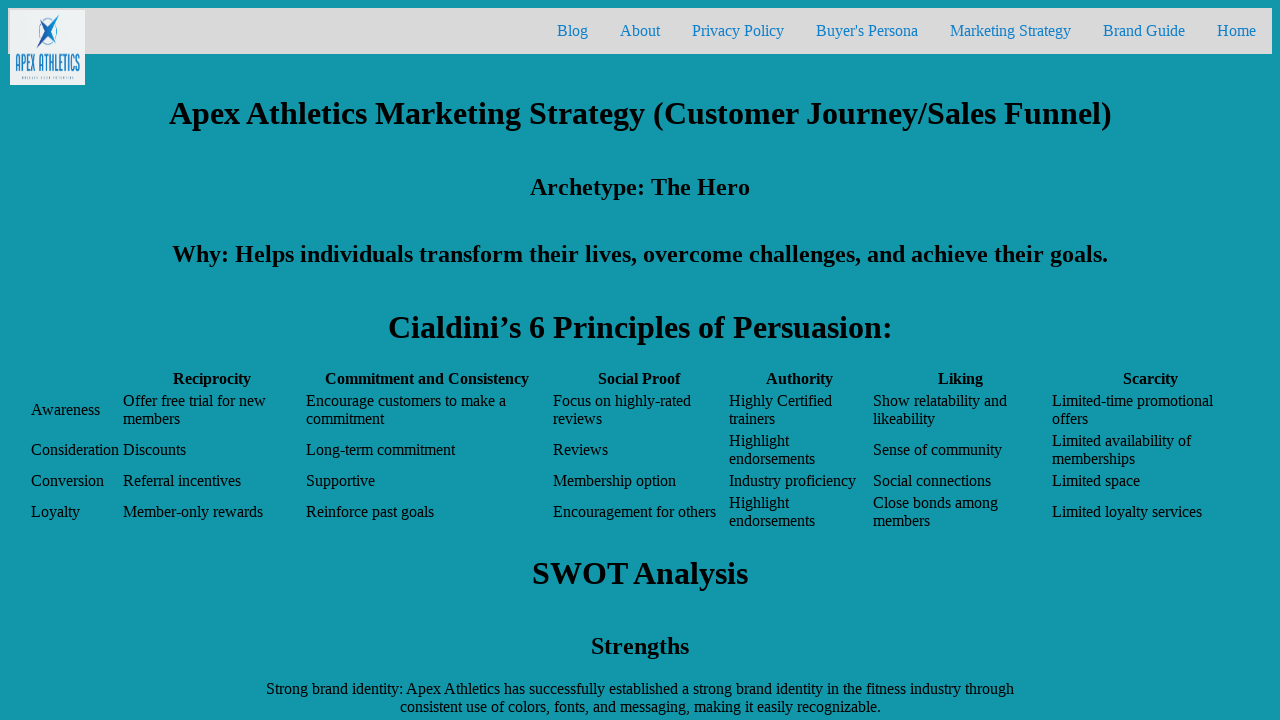